Tests static dropdown functionality by selecting options using different methods: by index, by visible text, and by value

Starting URL: https://rahulshettyacademy.com/dropdownsPractise/

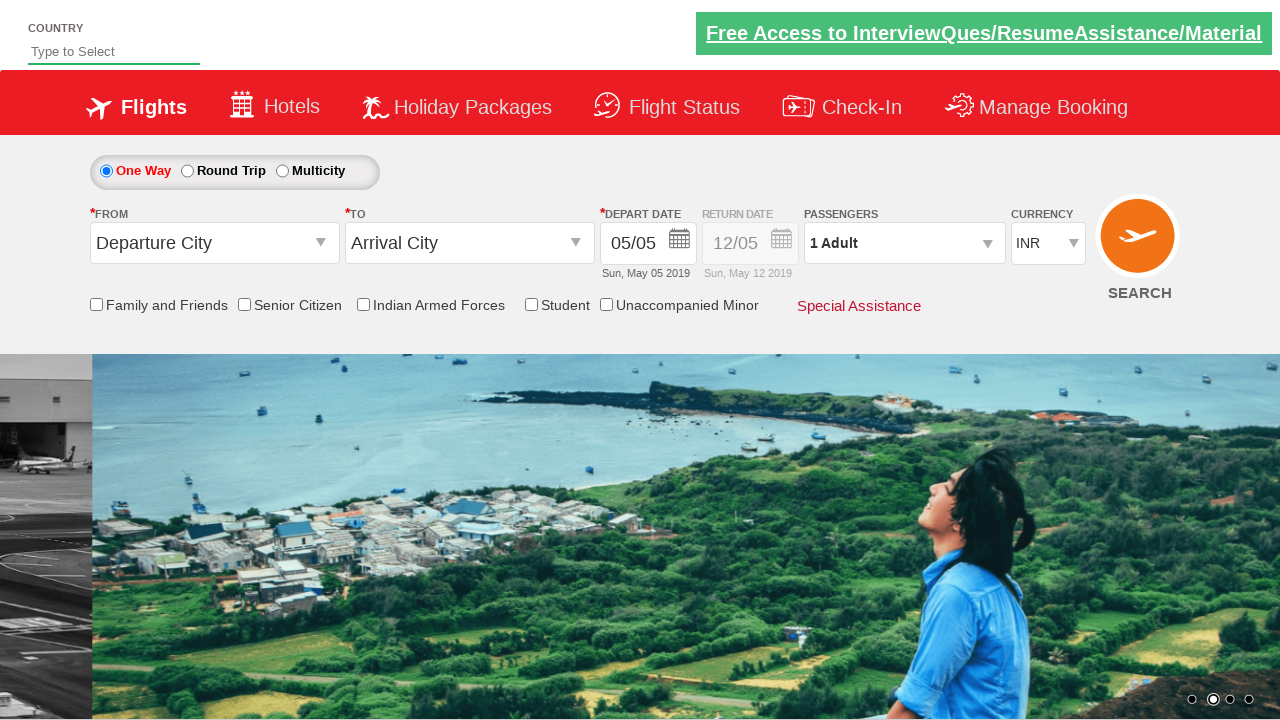

Selected dropdown option by index 3 on #ctl00_mainContent_DropDownListCurrency
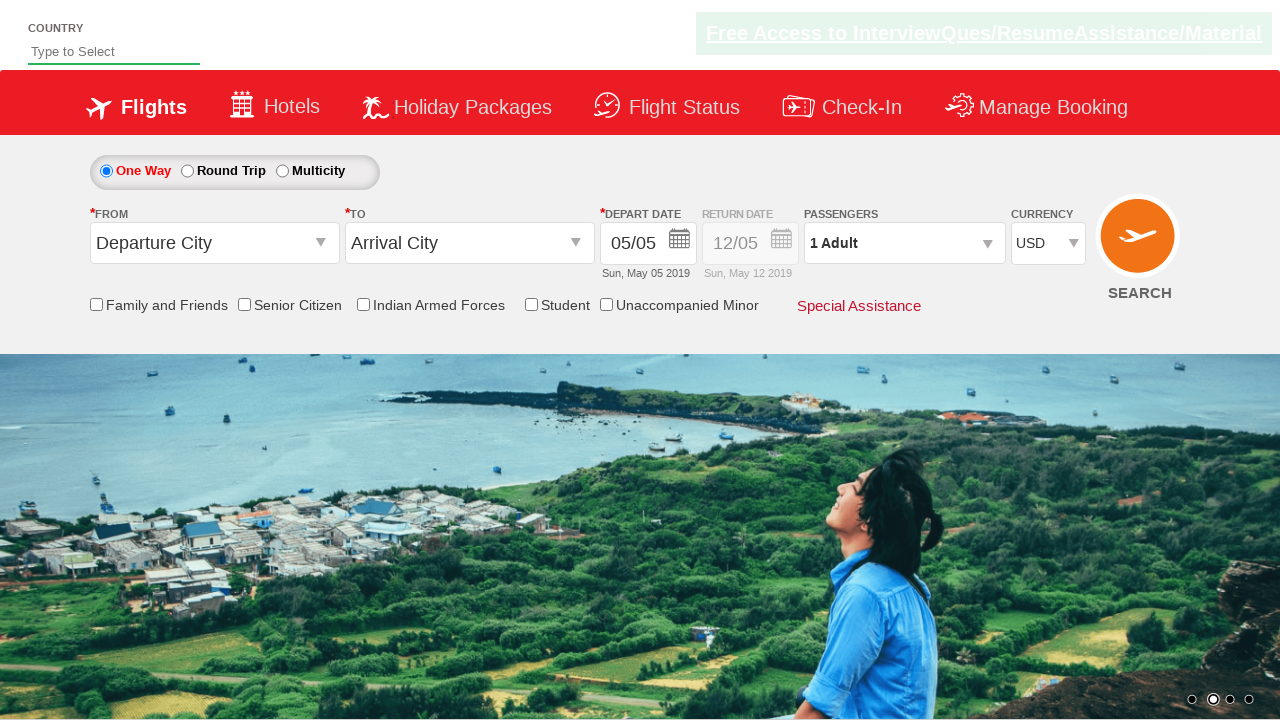

Selected dropdown option by visible text 'AED' on #ctl00_mainContent_DropDownListCurrency
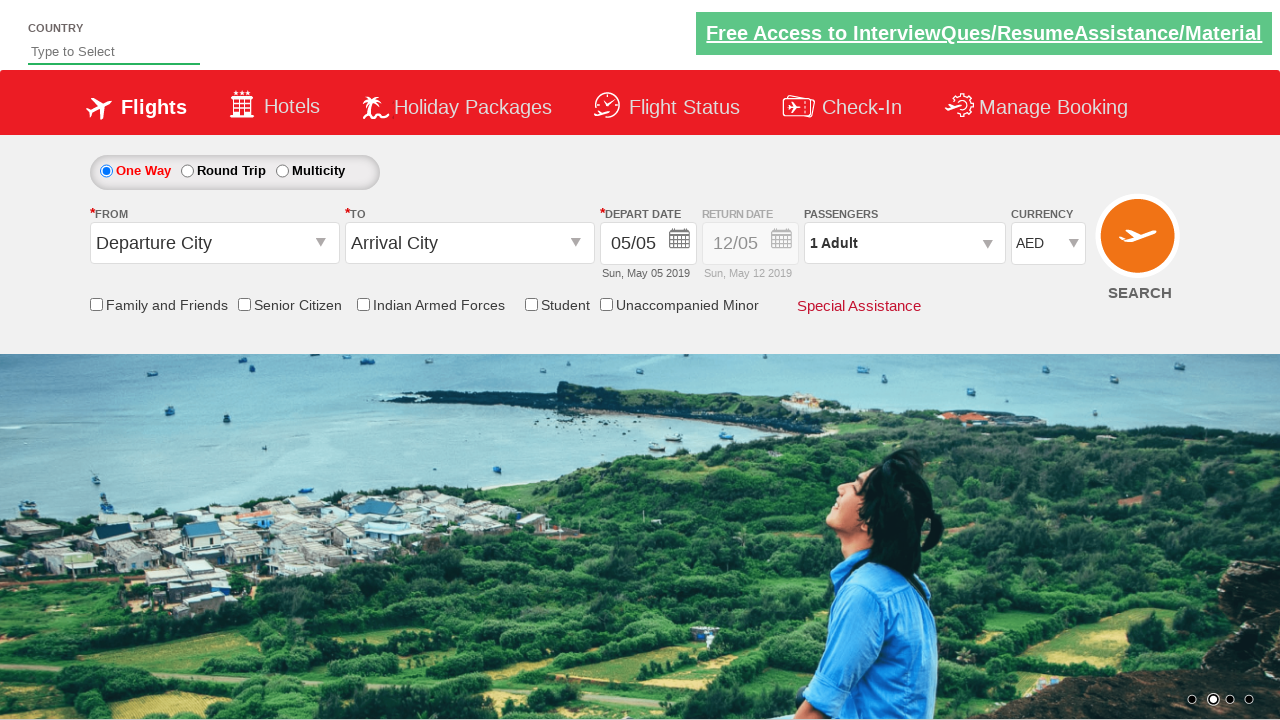

Selected dropdown option by value 'INR' on #ctl00_mainContent_DropDownListCurrency
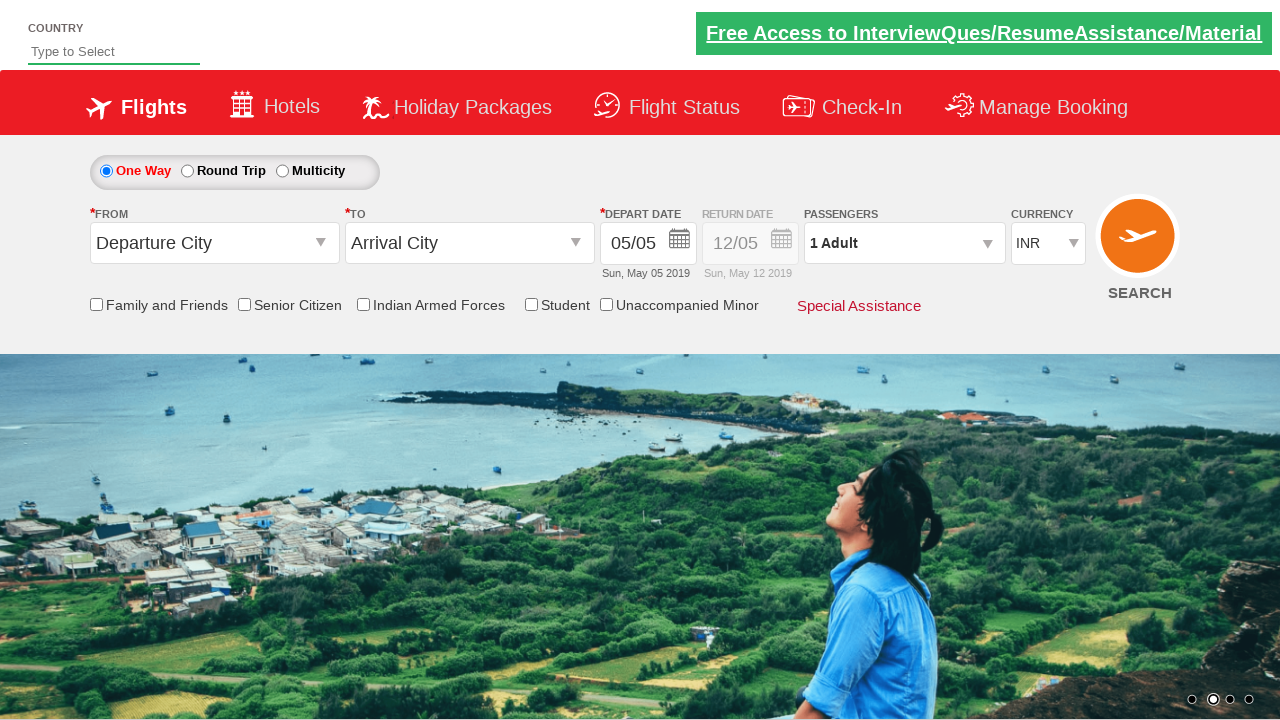

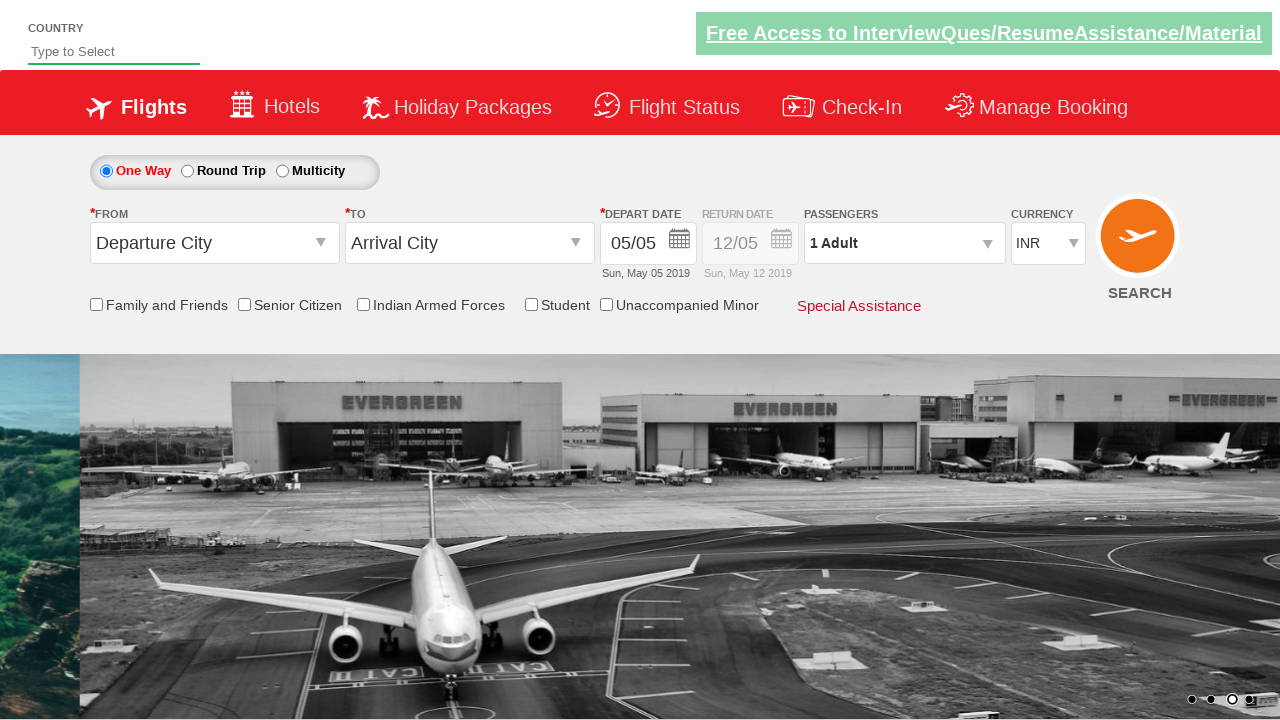